Tests selecting the last item by index from a superheros multi-select dropdown

Starting URL: https://letcode.in/dropdowns

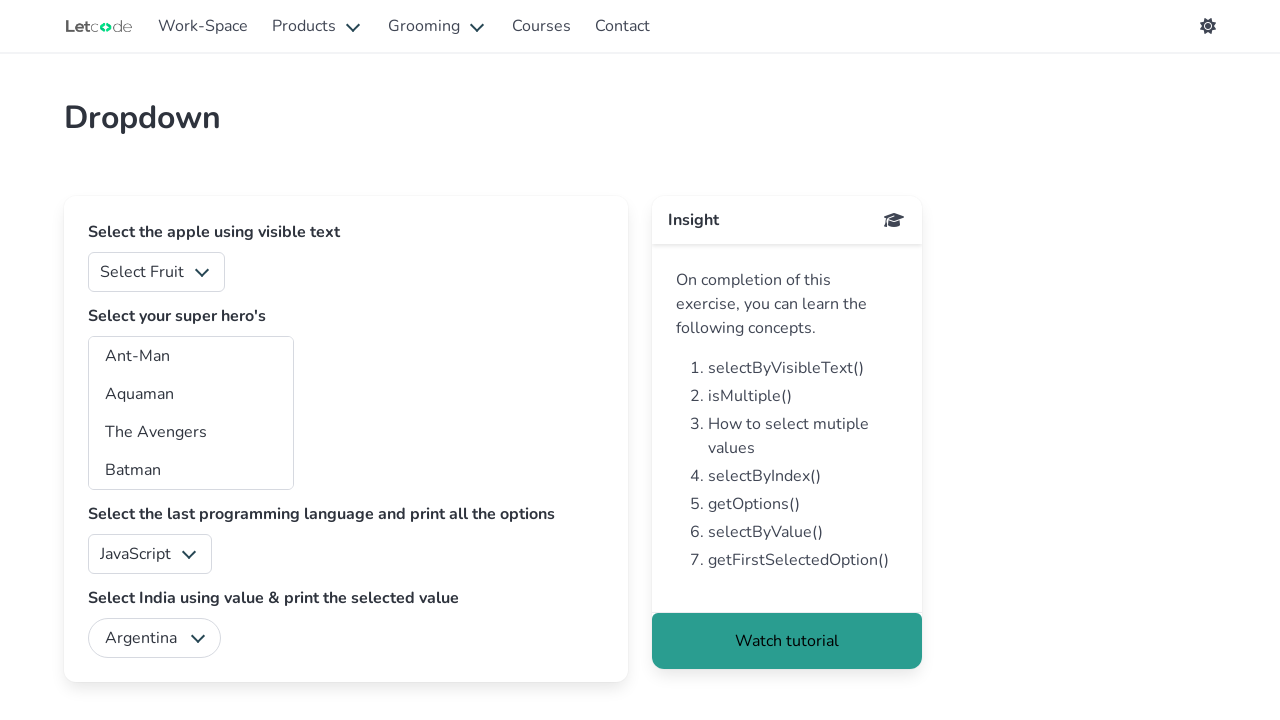

Dropdown page loaded - 'Dropdown' heading is visible
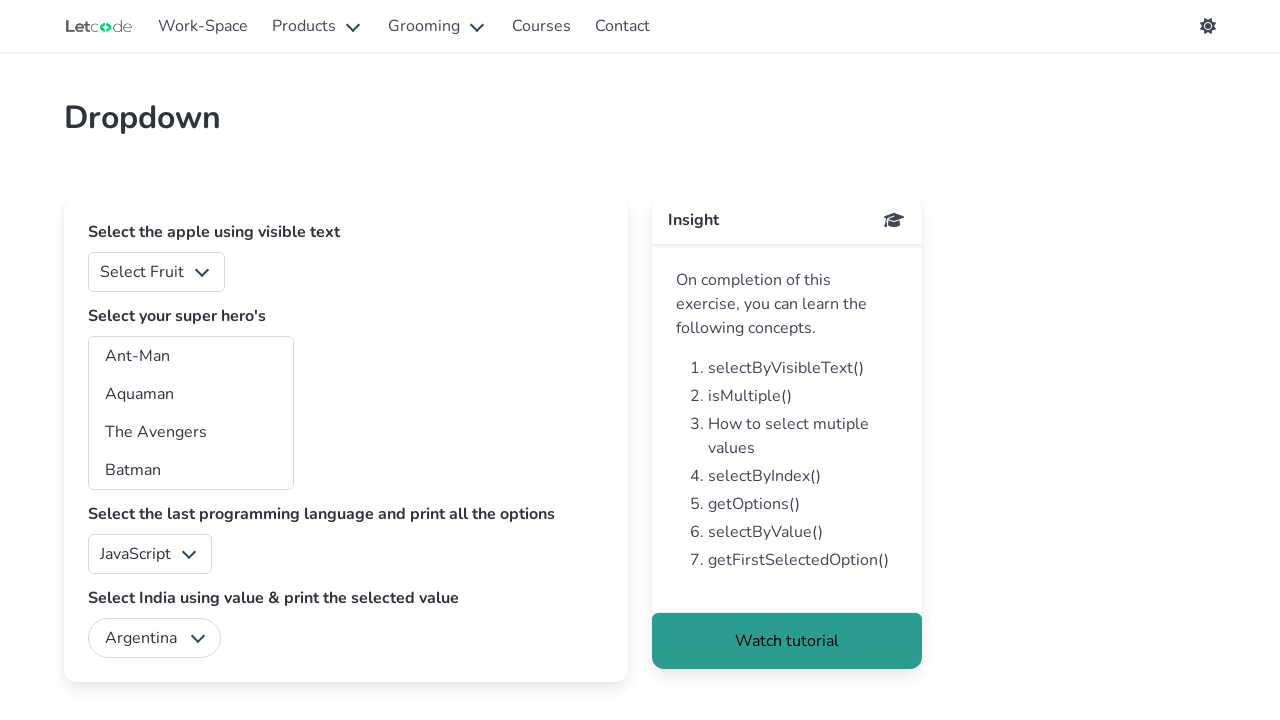

Located the superheros dropdown element
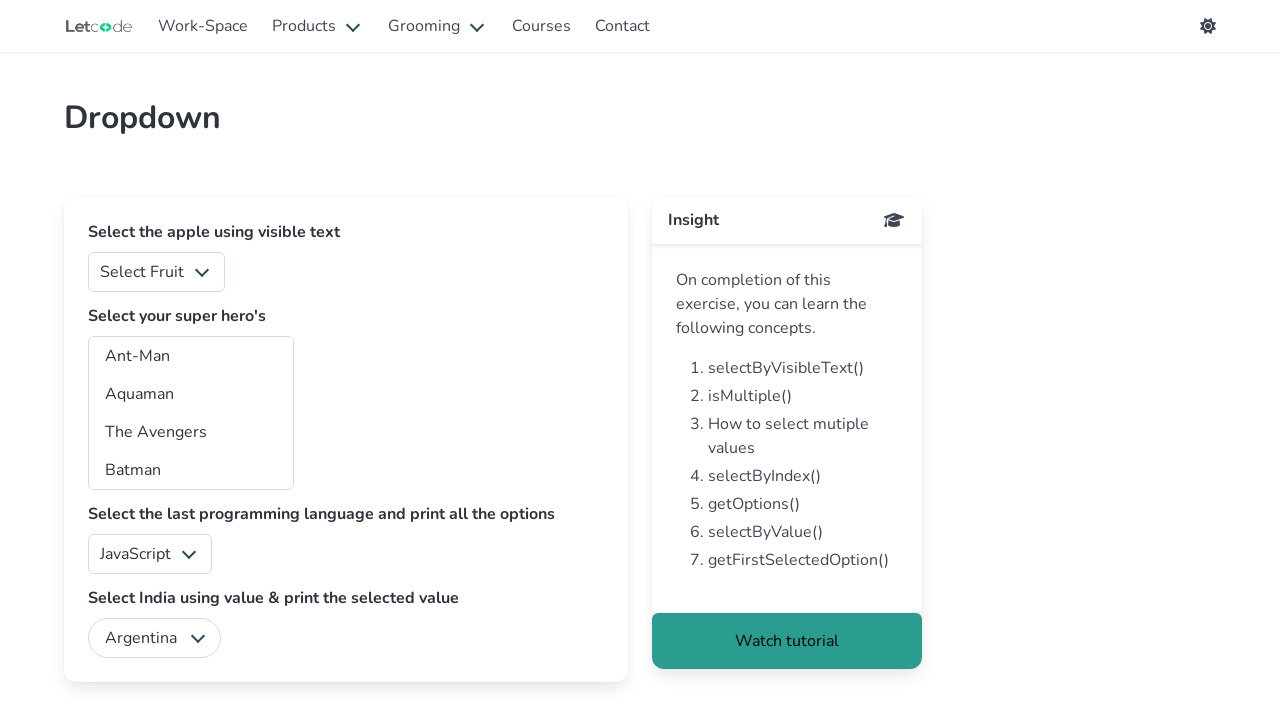

Retrieved all 29 options from the superheros dropdown
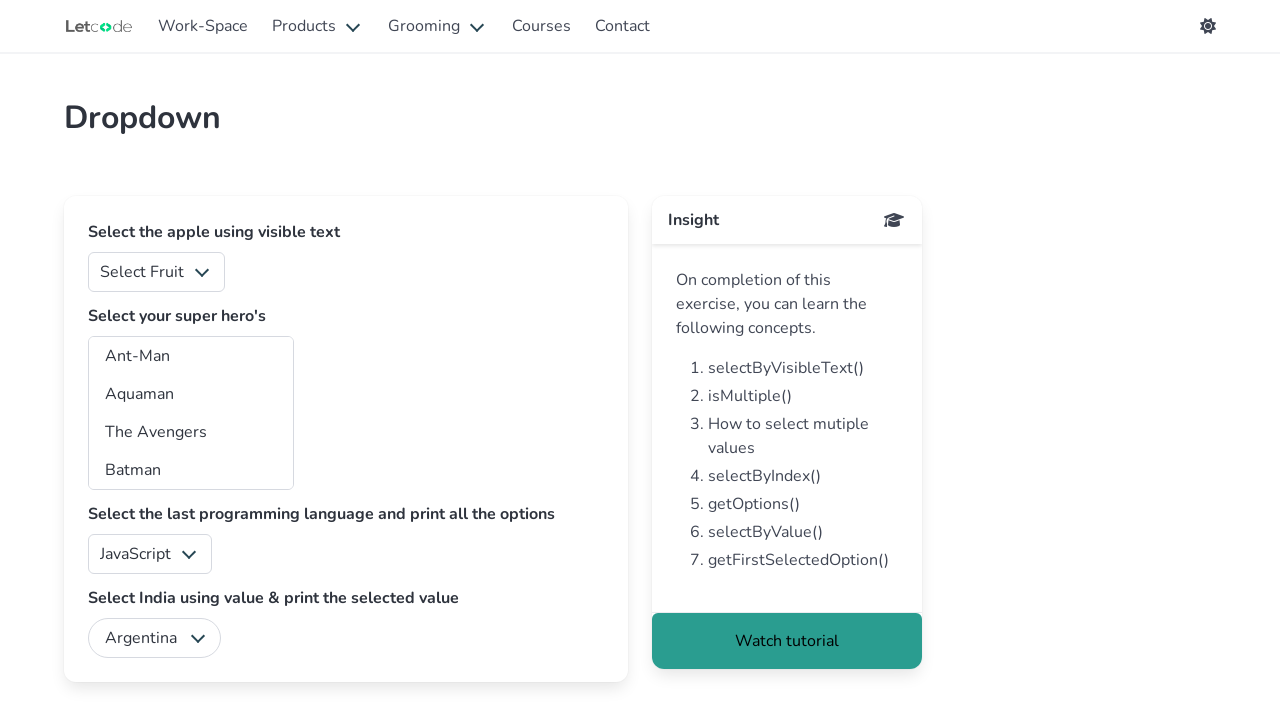

Selected the last option (index 28) from the superheros dropdown on #superheros
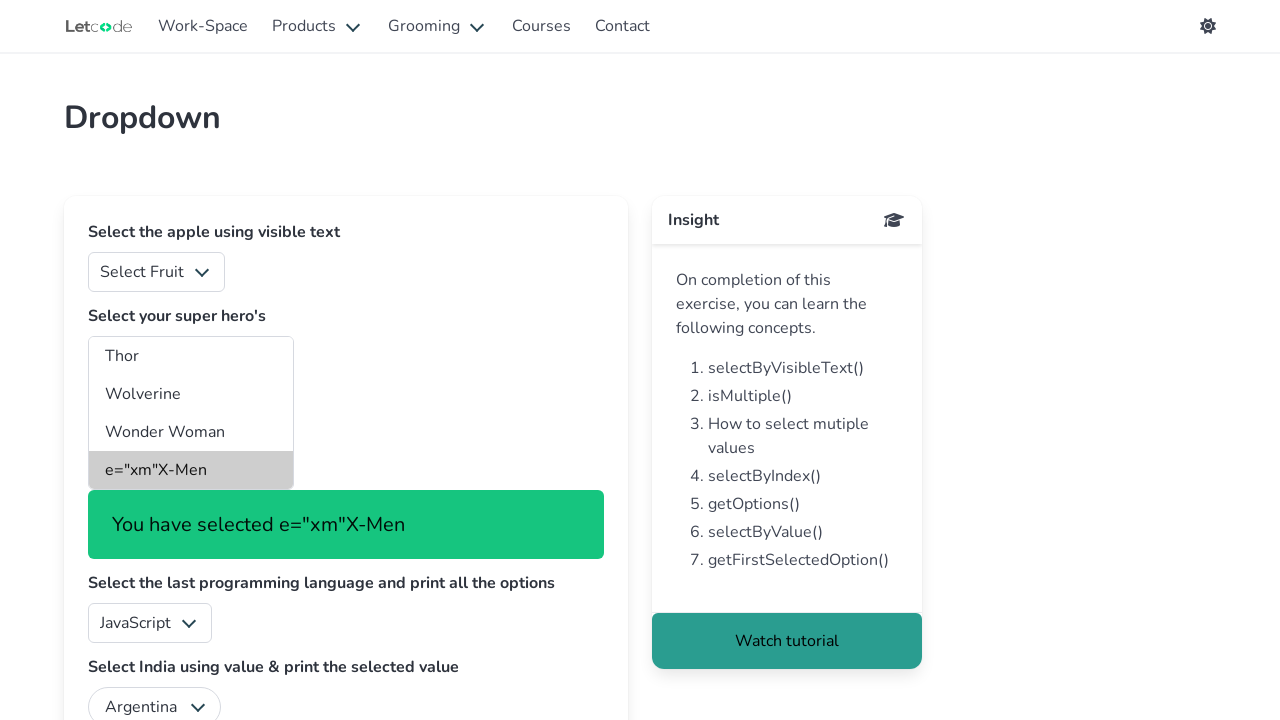

Selection confirmed - subtitle updated with the selected superhero
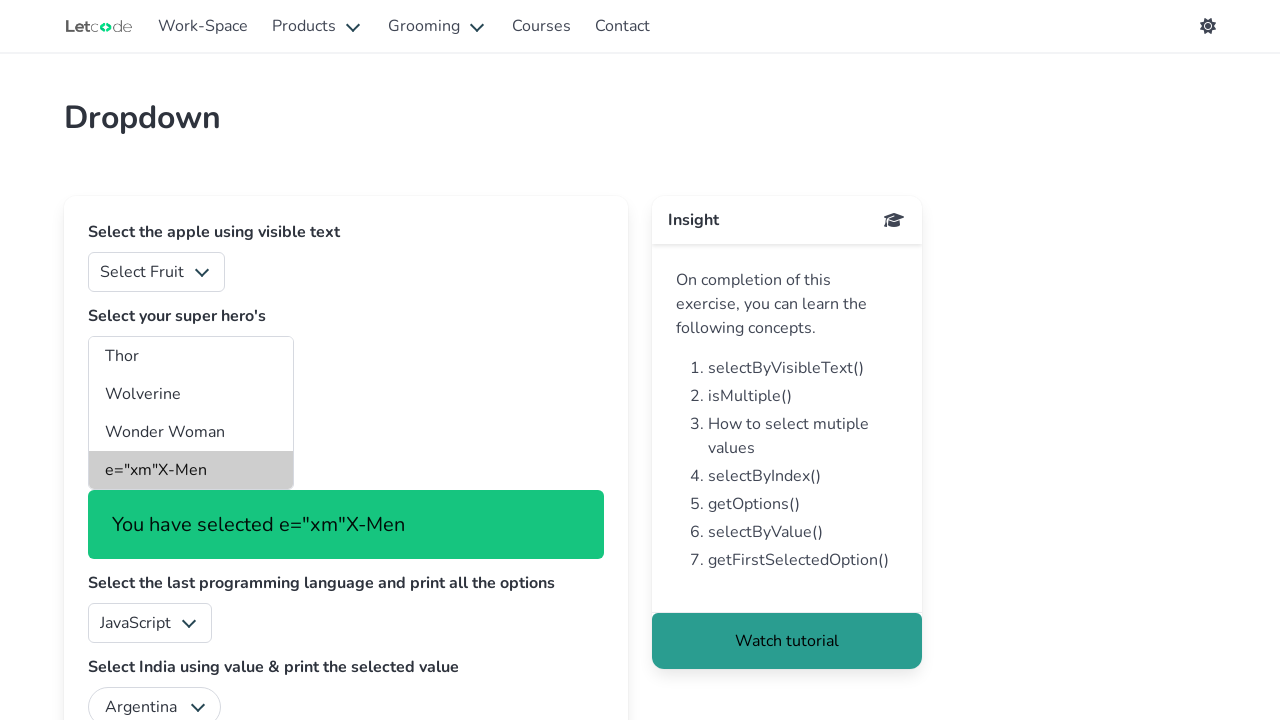

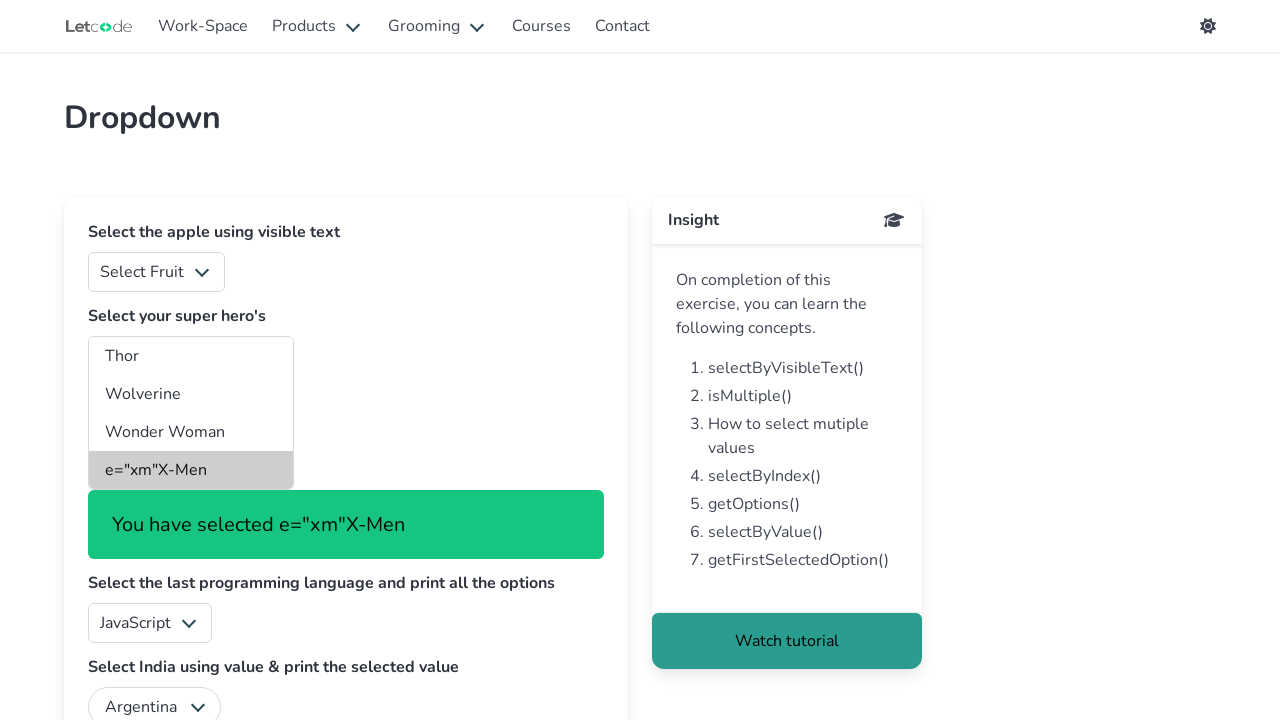